Tests prompt alert handling by clicking the prompt button, entering text, and accepting the alert

Starting URL: https://demoqa.com/alerts

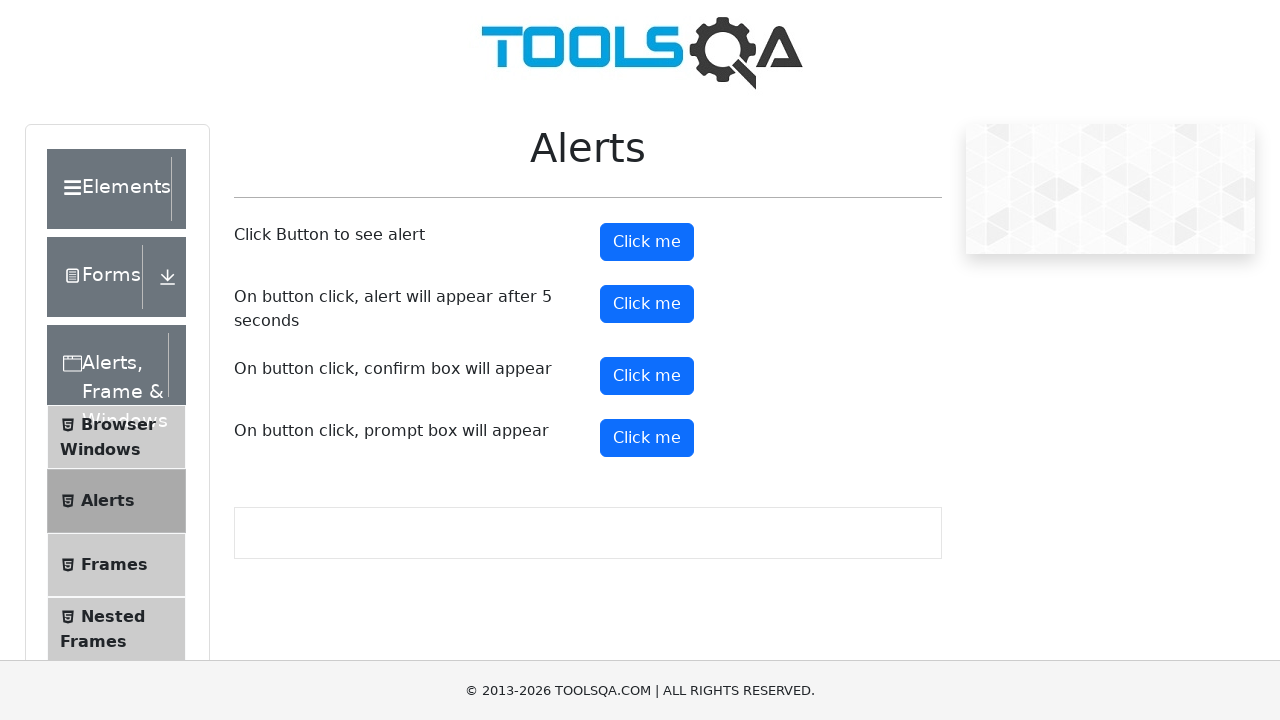

Set up dialog handler for prompt alerts
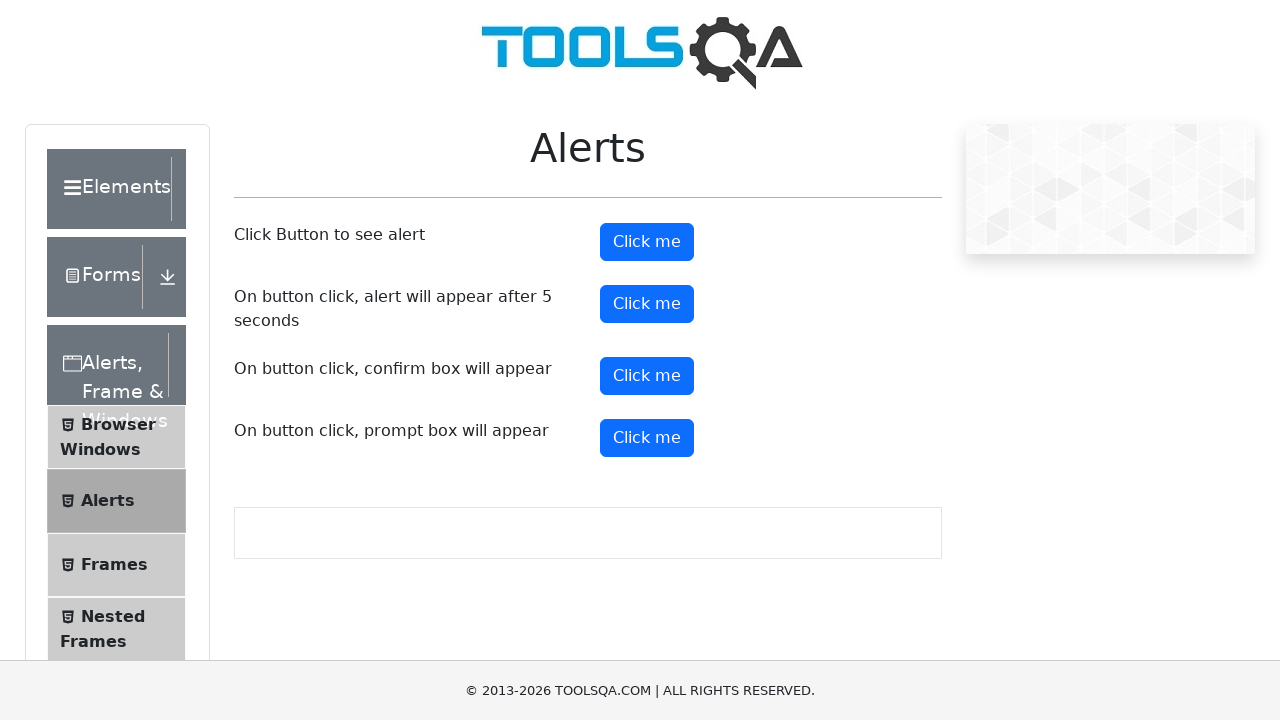

Clicked prompt button to trigger alert at (647, 438) on button#promtButton
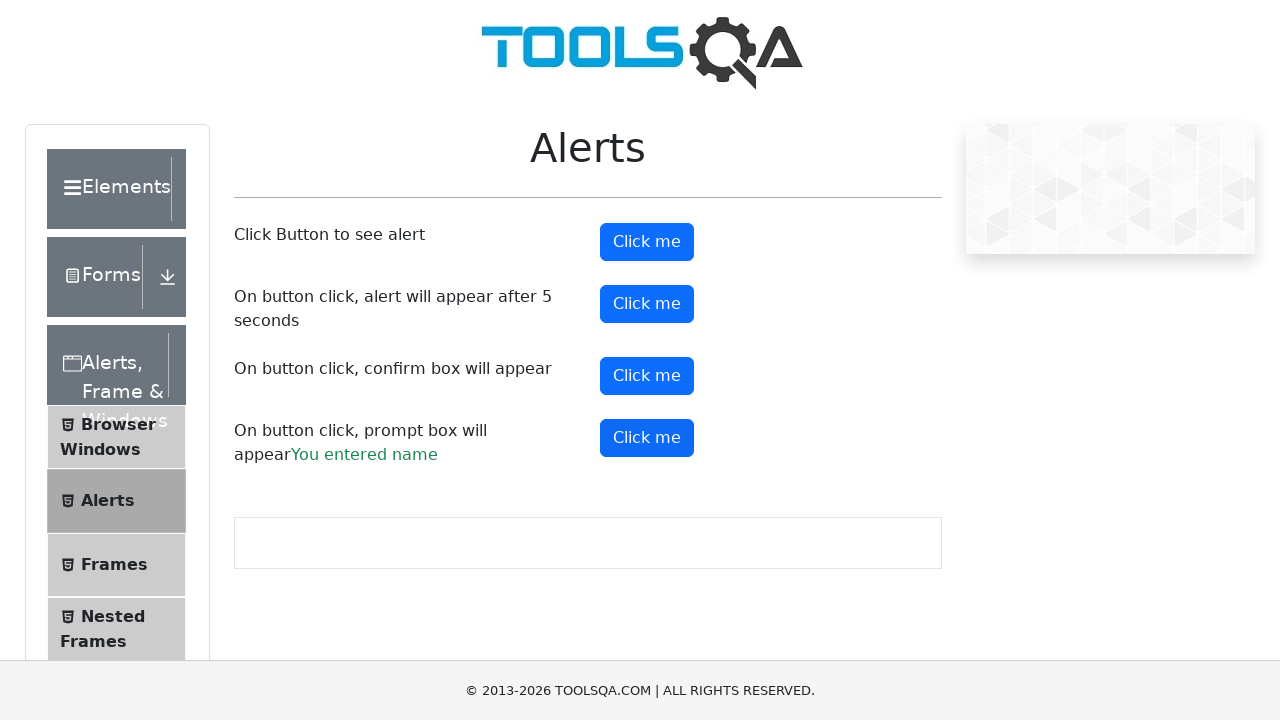

Waited for prompt alert to be handled and accepted with text 'name'
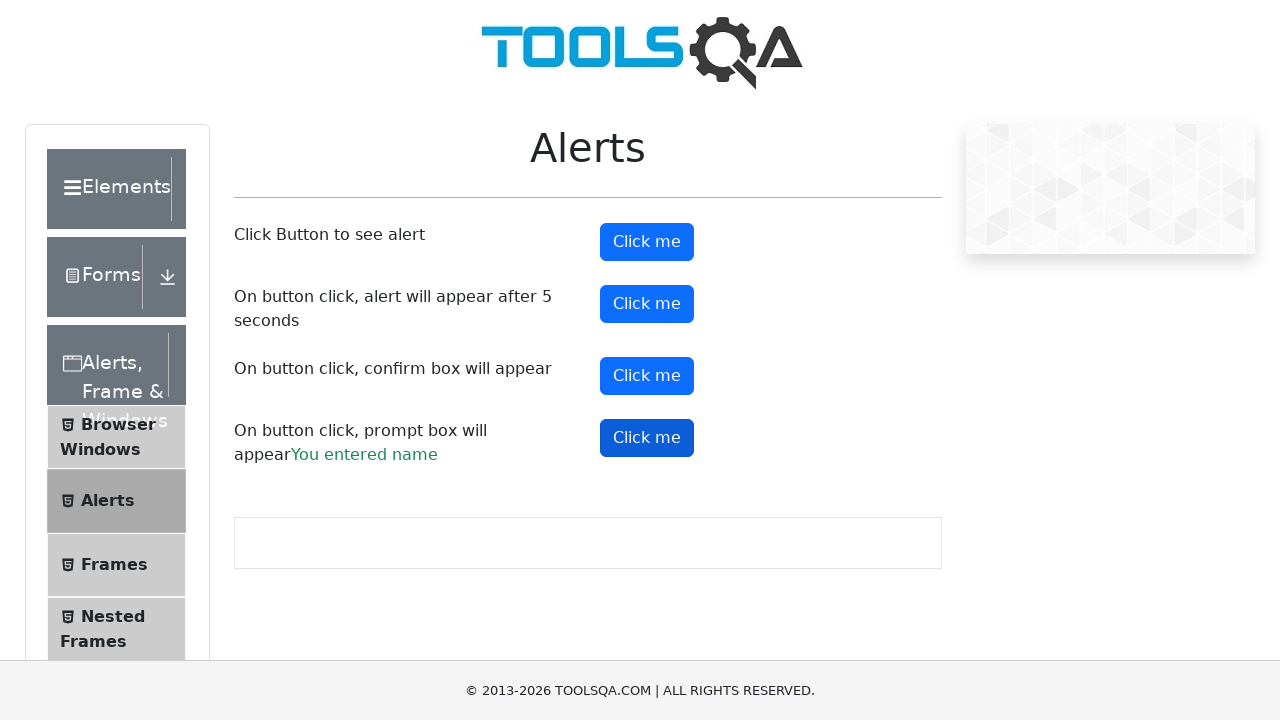

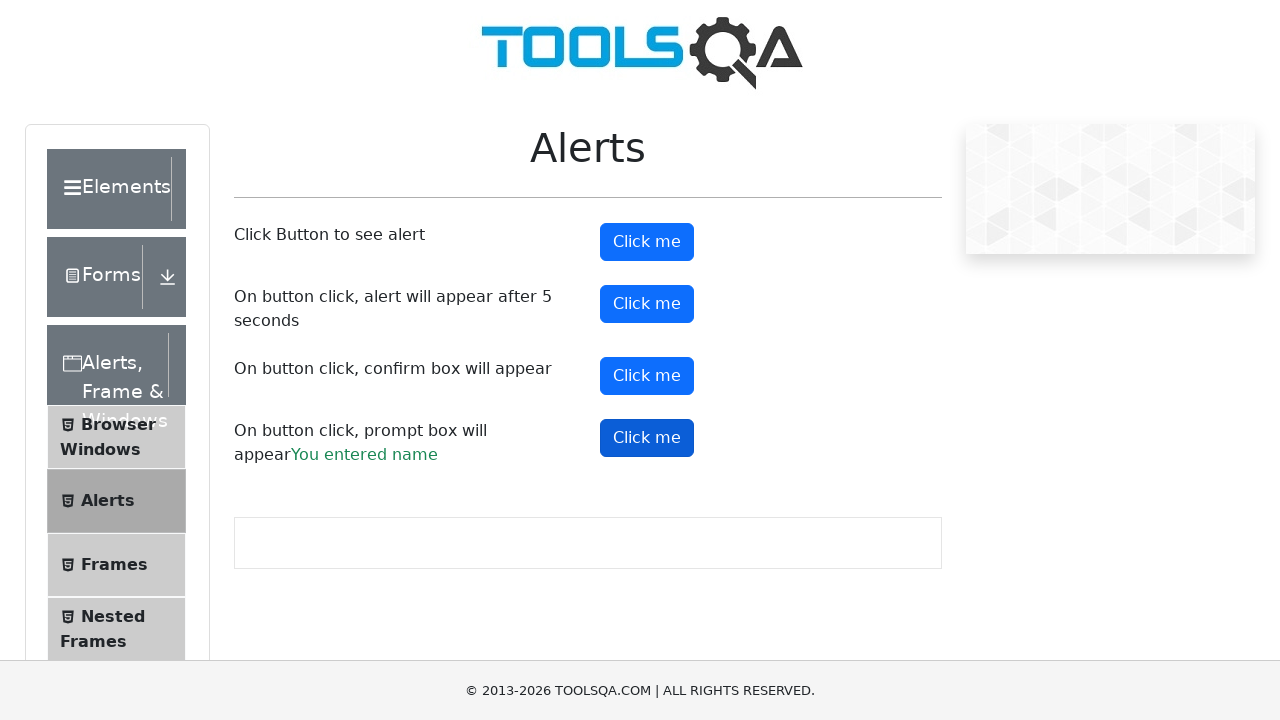